Tests web table sorting functionality by clicking on a column header to sort, verifying the sort order, and then navigating through paginated results to find a specific item (Rice) and retrieve its price.

Starting URL: https://rahulshettyacademy.com/seleniumPractise/#/offers

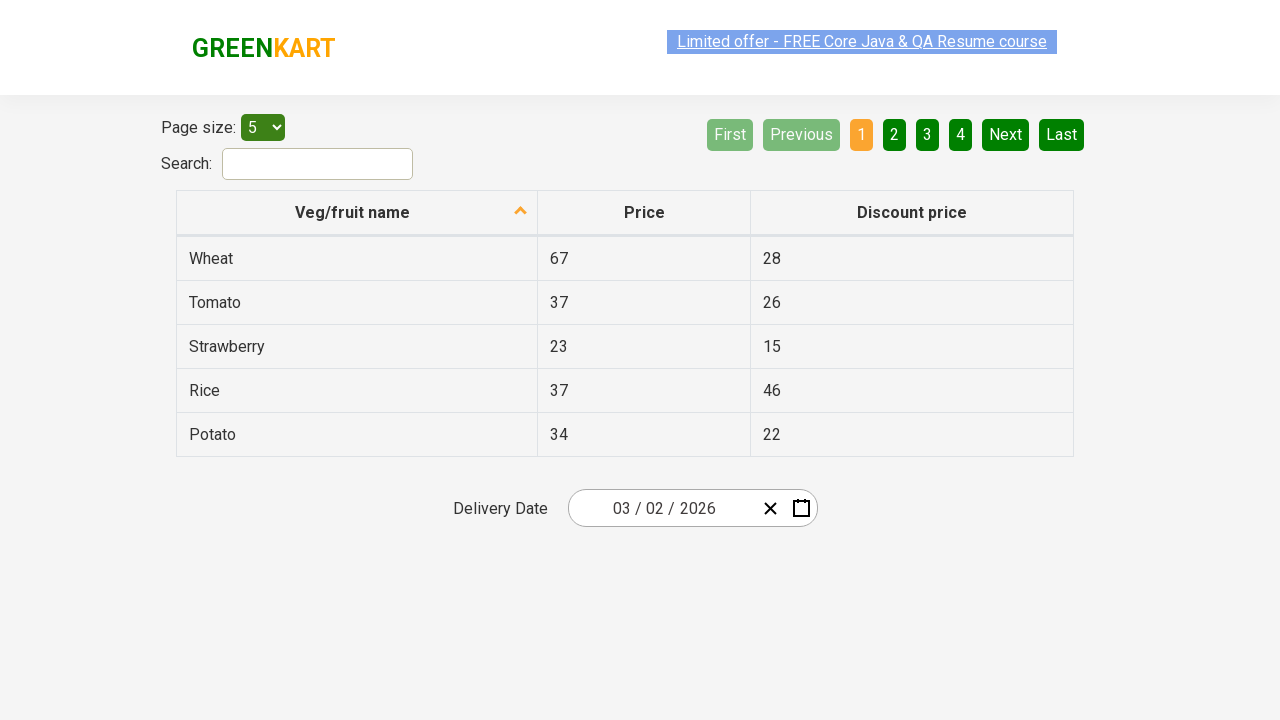

Clicked first column header to sort table at (357, 213) on xpath=//tr/th[1]
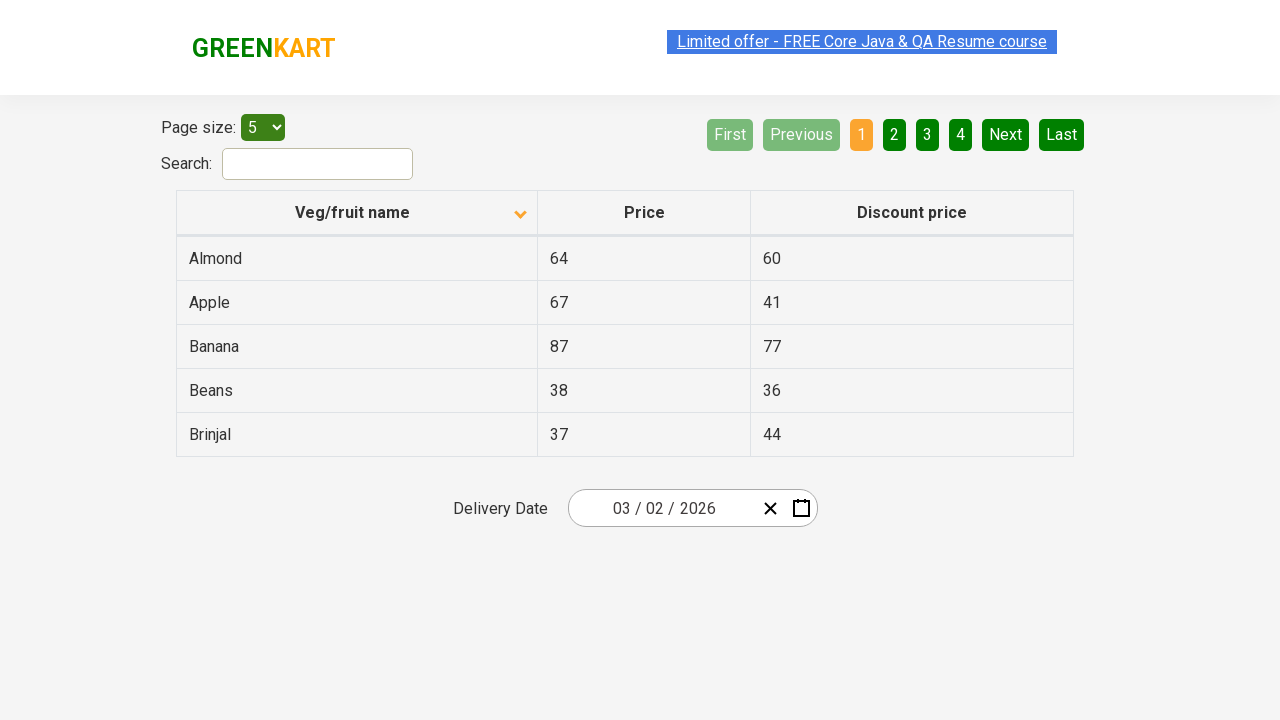

Table rows loaded and visible
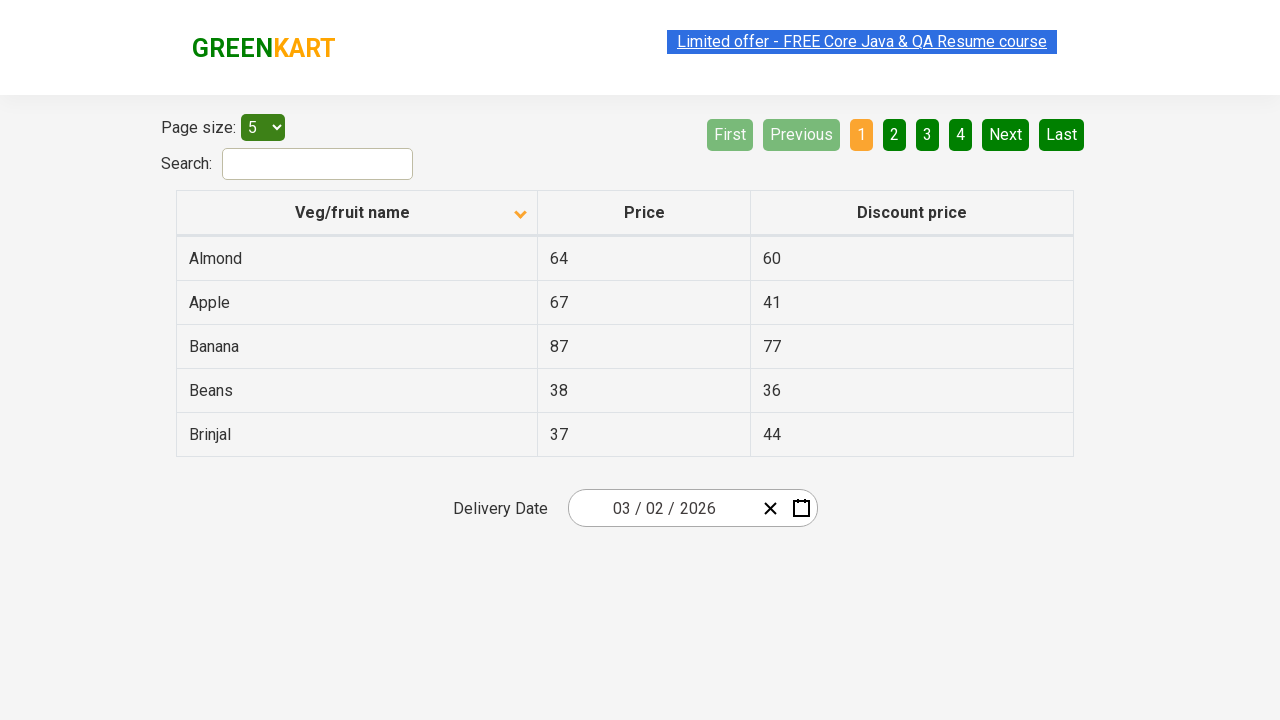

Retrieved all items from first column to verify sorting
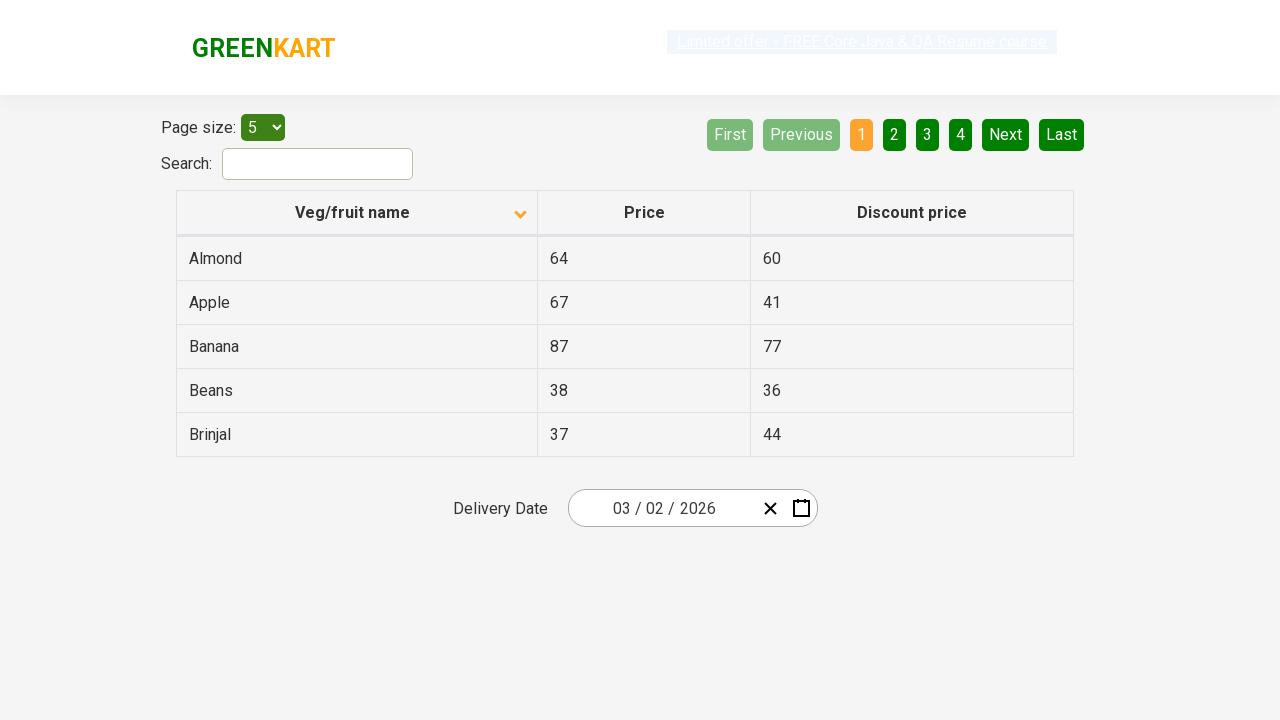

Verified table is sorted in ascending order
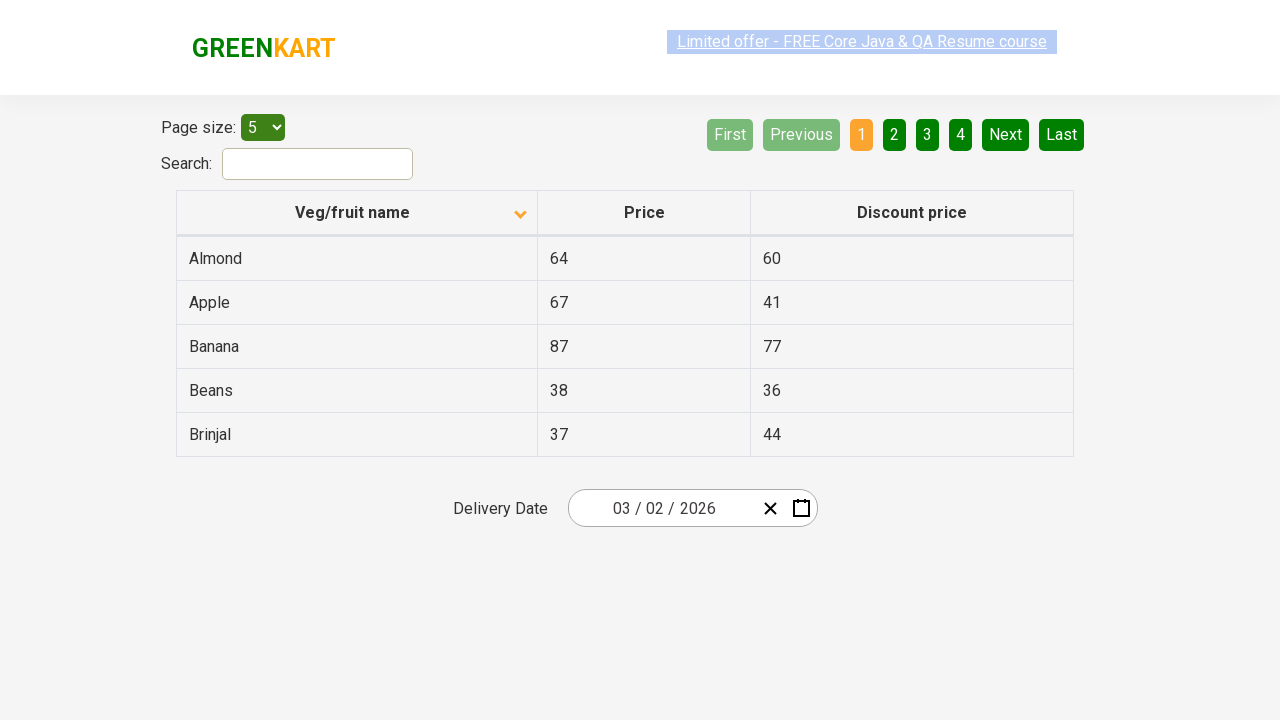

Checked current page for items
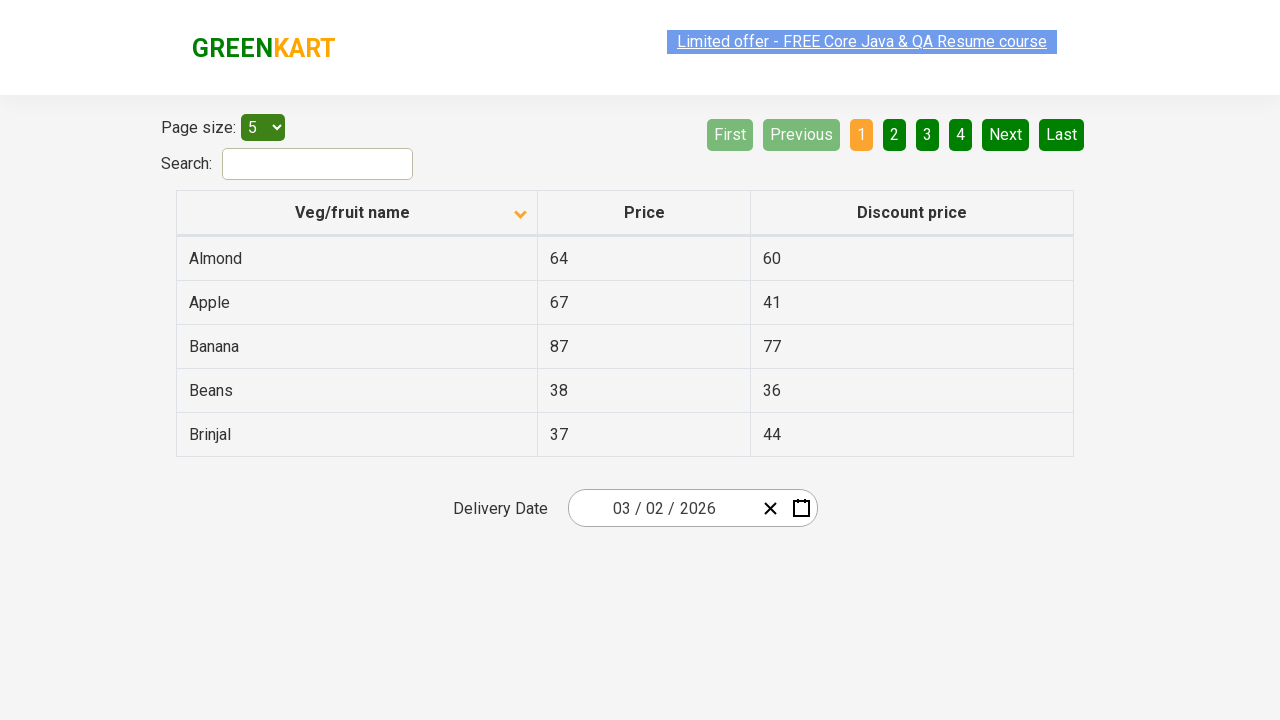

Clicked next page button to navigate to next page at (1006, 134) on [aria-label='Next']
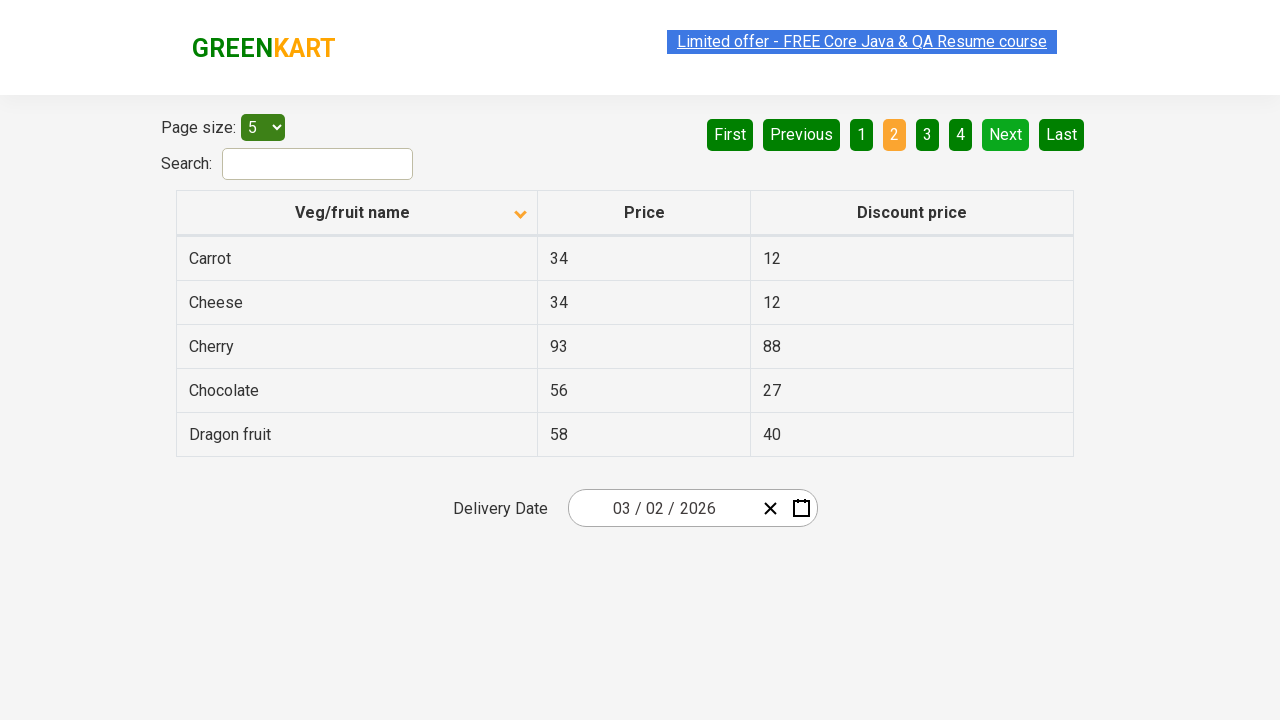

Waited for page transition to complete
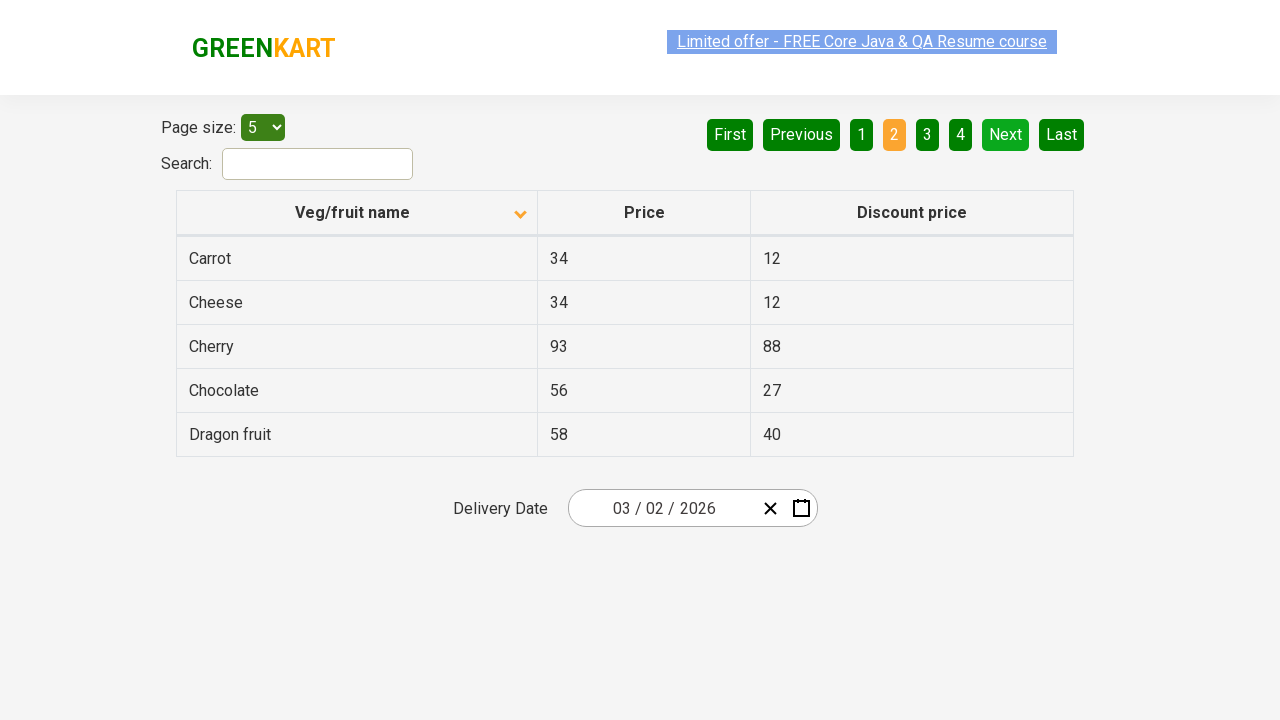

Checked current page for items
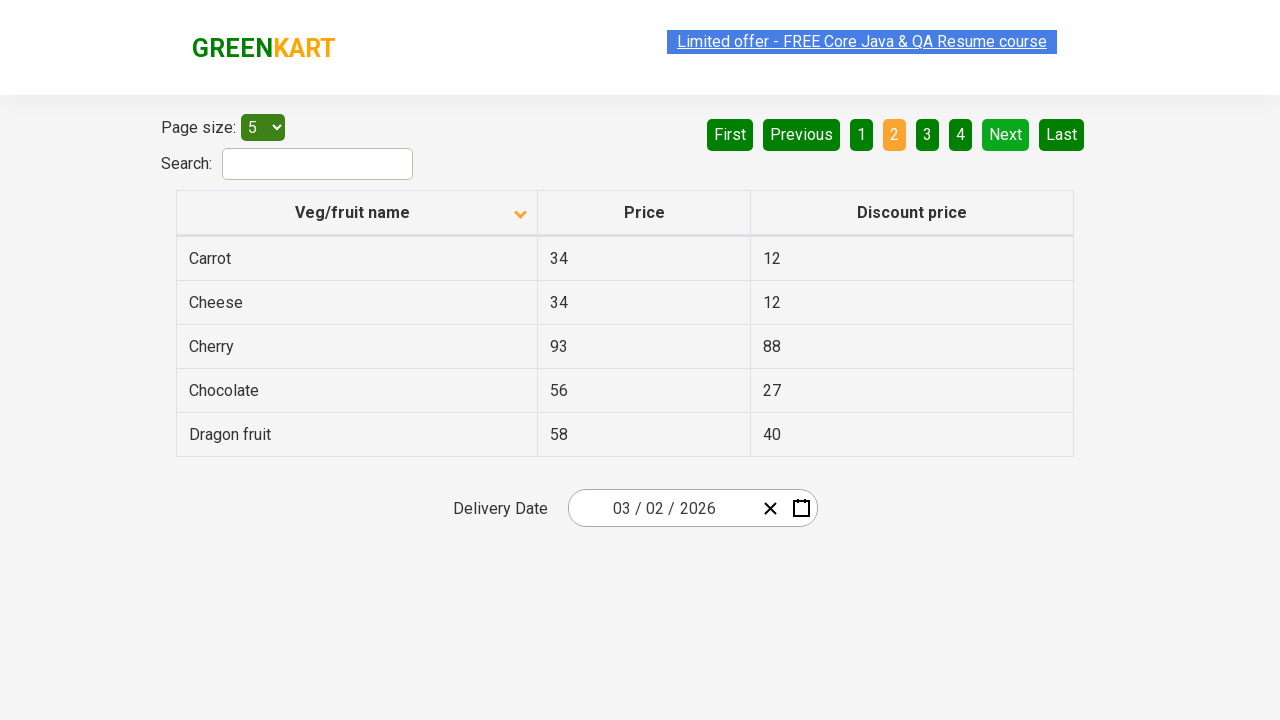

Clicked next page button to navigate to next page at (1006, 134) on [aria-label='Next']
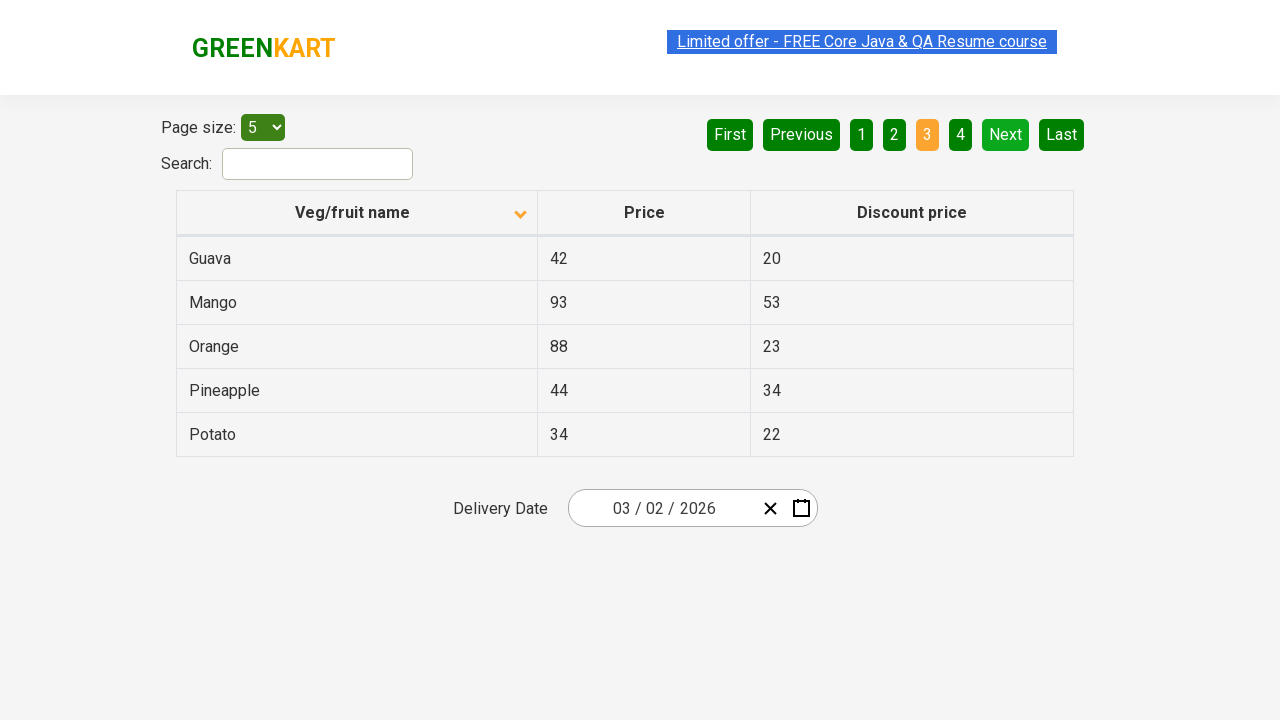

Waited for page transition to complete
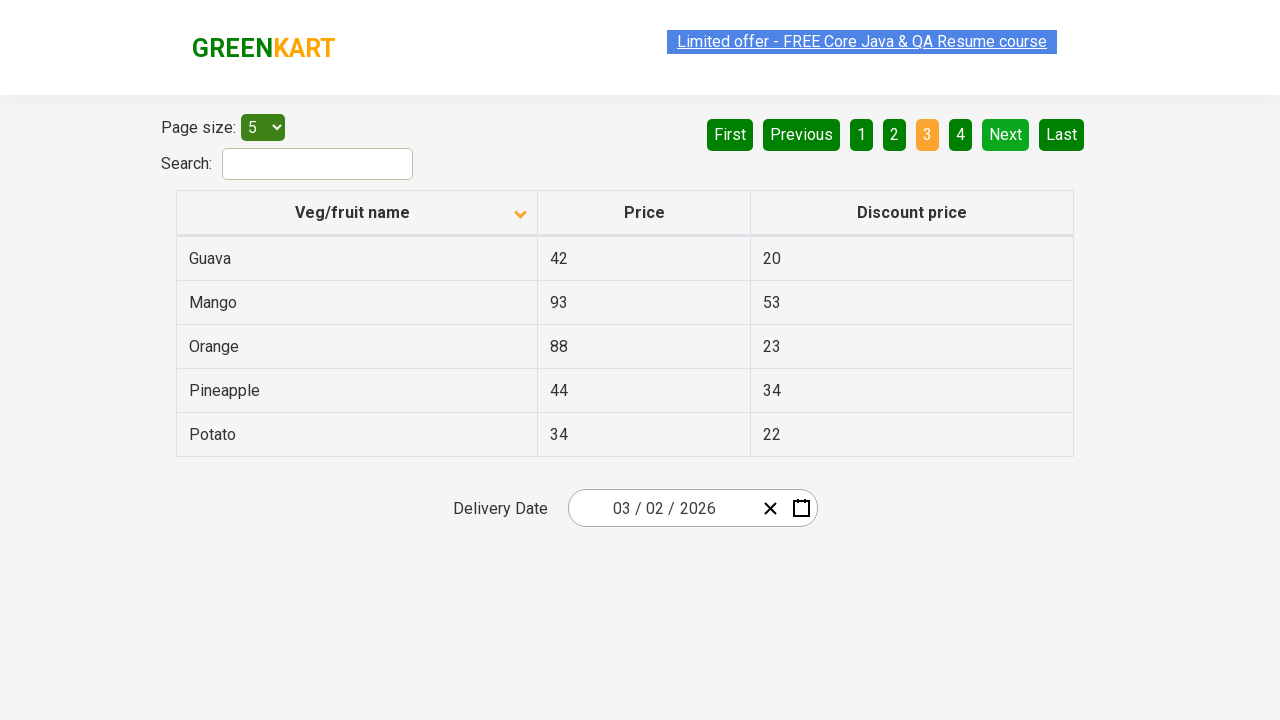

Checked current page for items
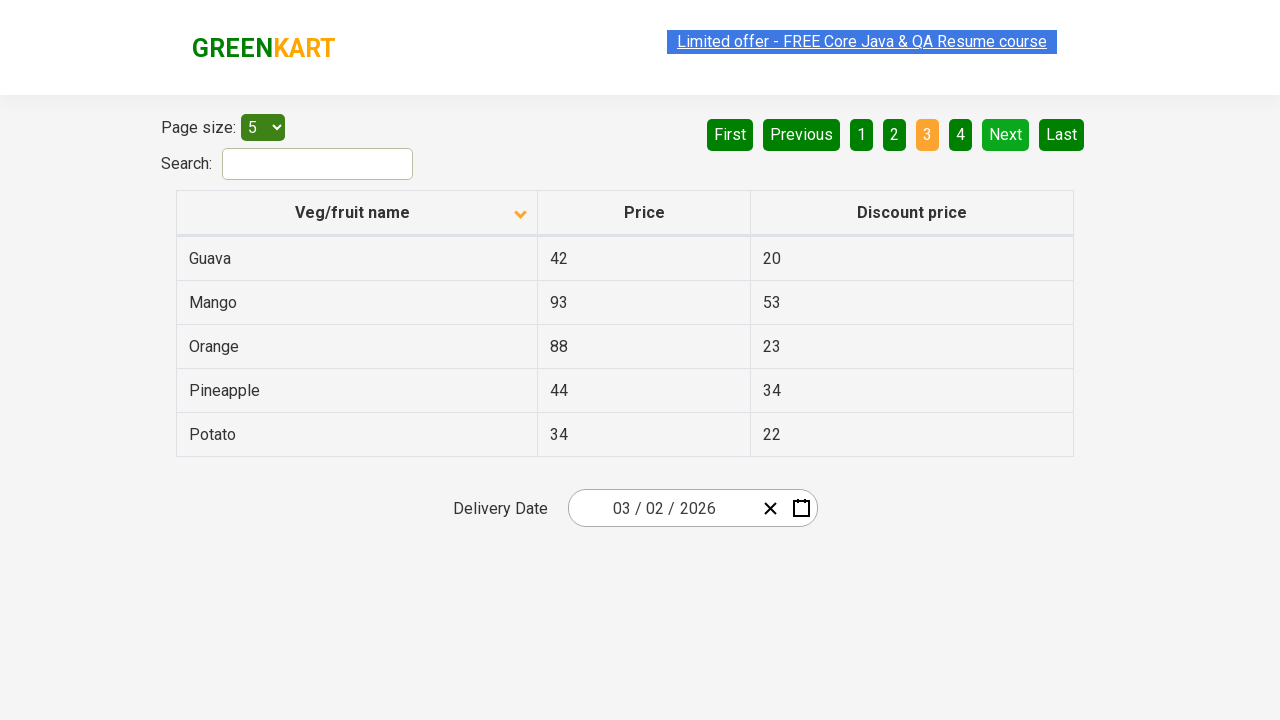

Clicked next page button to navigate to next page at (1006, 134) on [aria-label='Next']
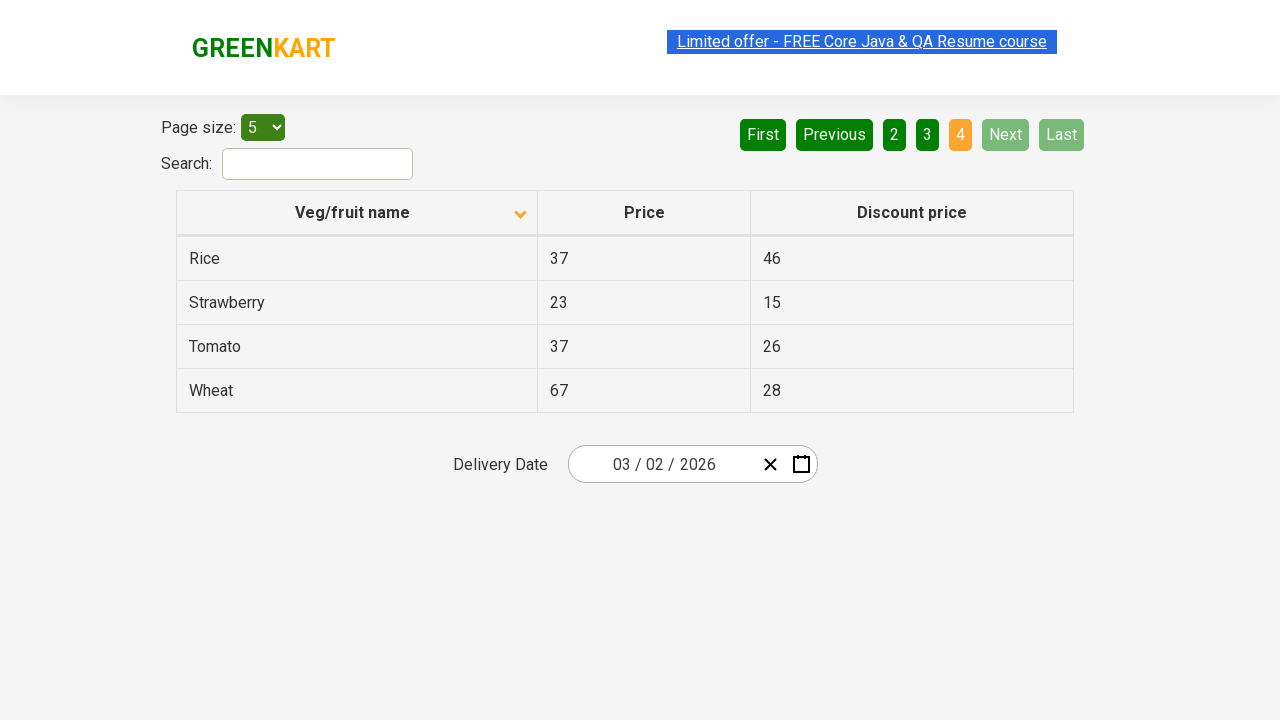

Waited for page transition to complete
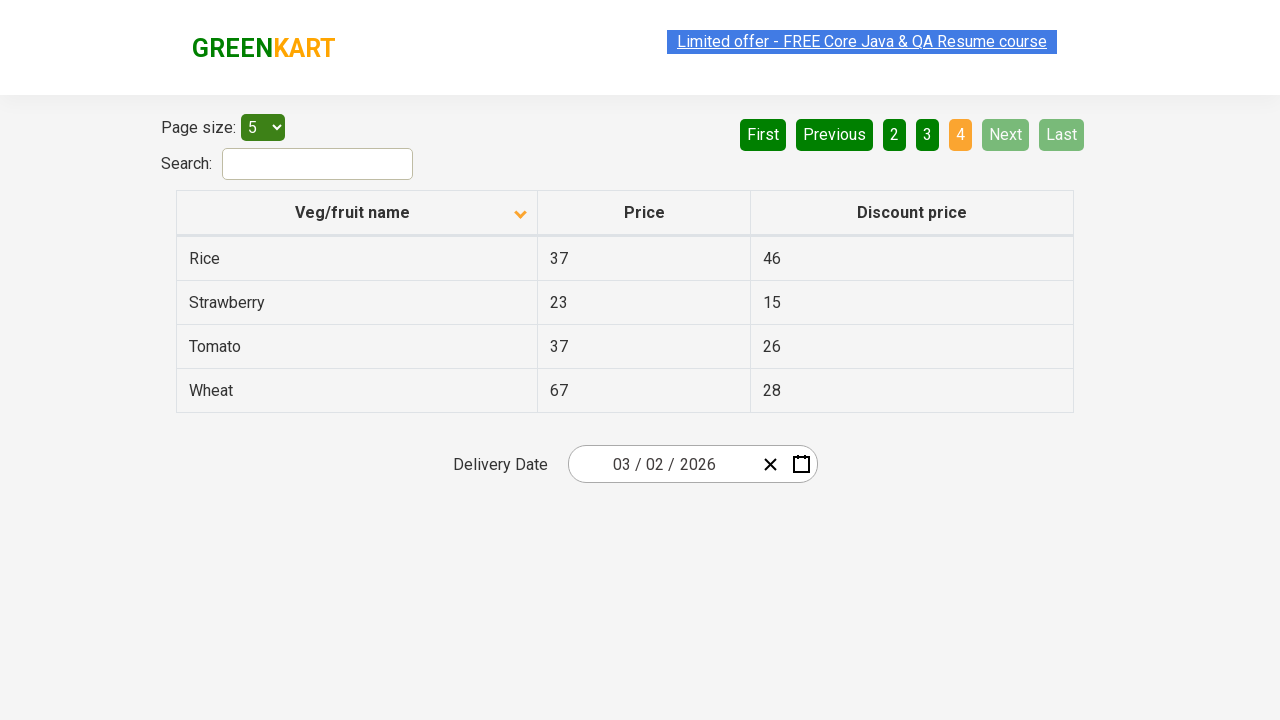

Checked current page for items
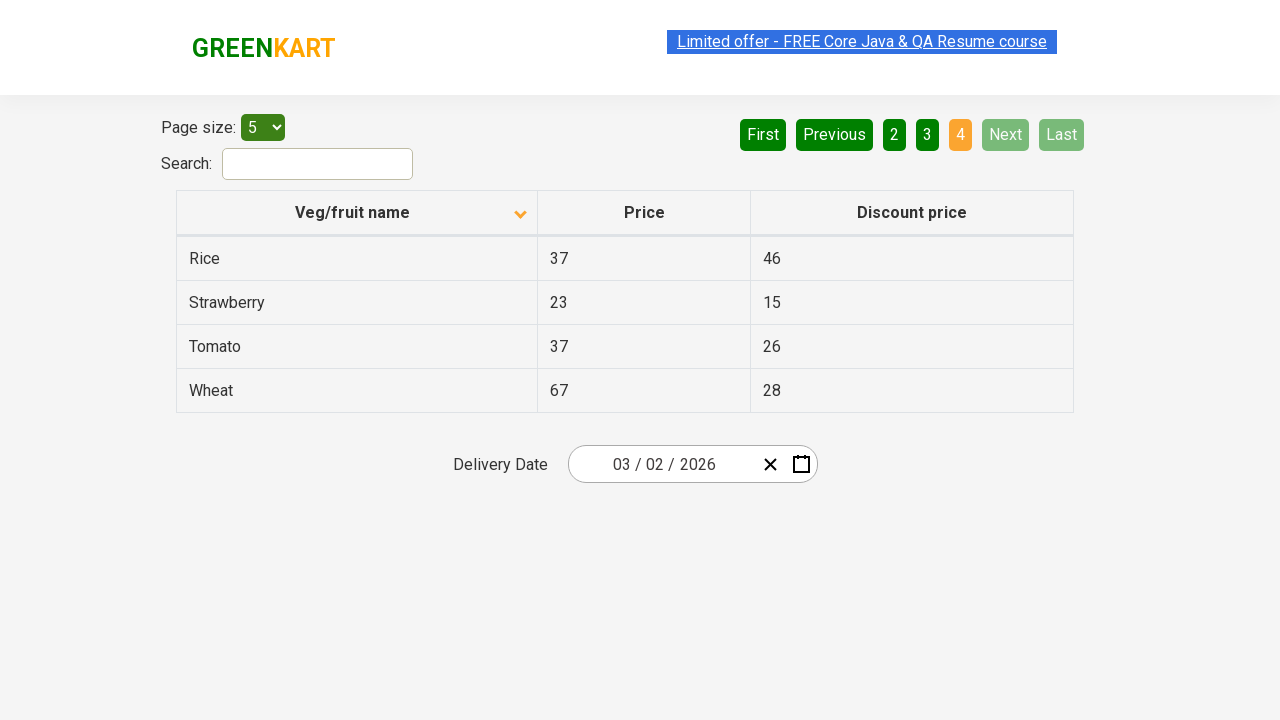

Found 'Rice' item on current page
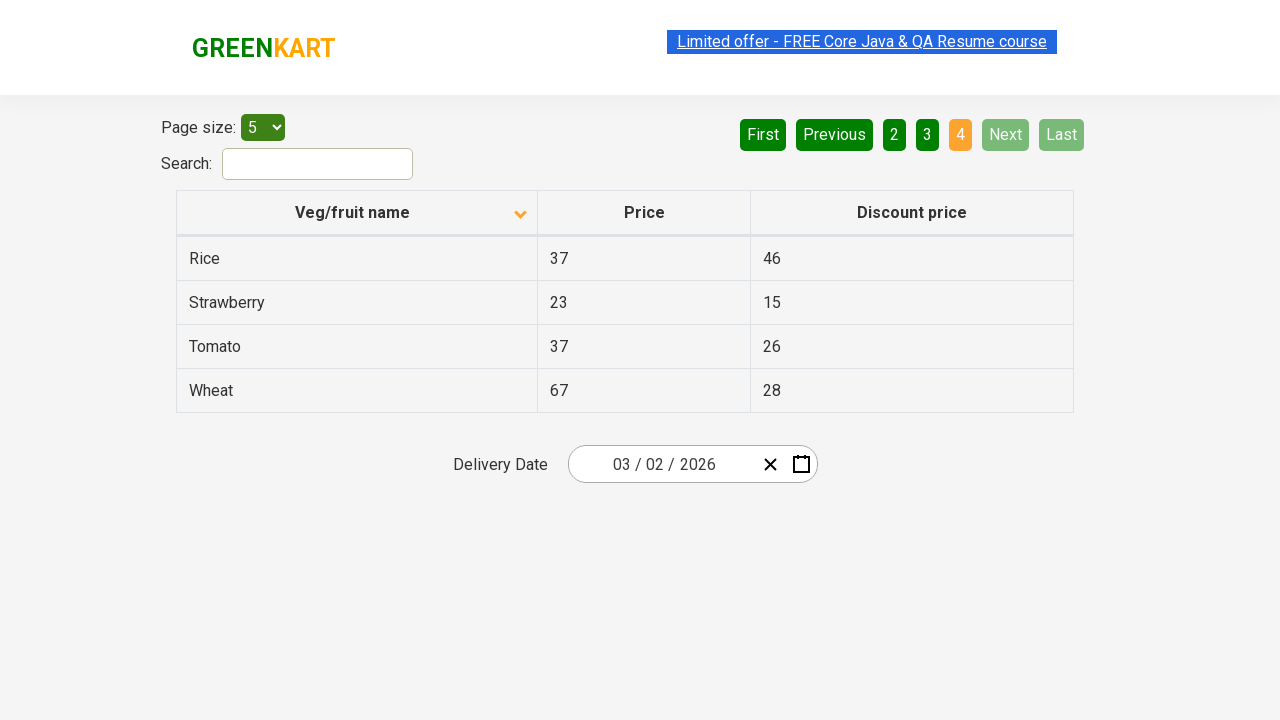

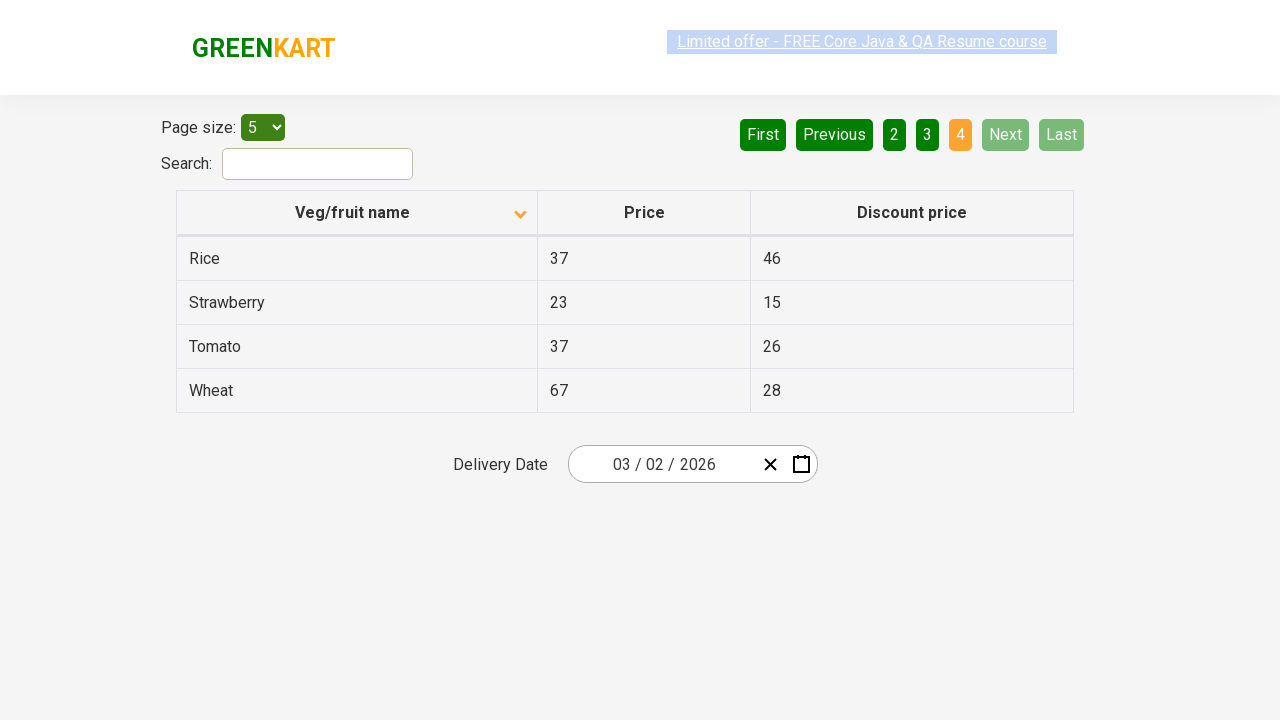